Tests RedBus website by clicking on the date/search input field to interact with the booking interface

Starting URL: https://www.redbus.com/

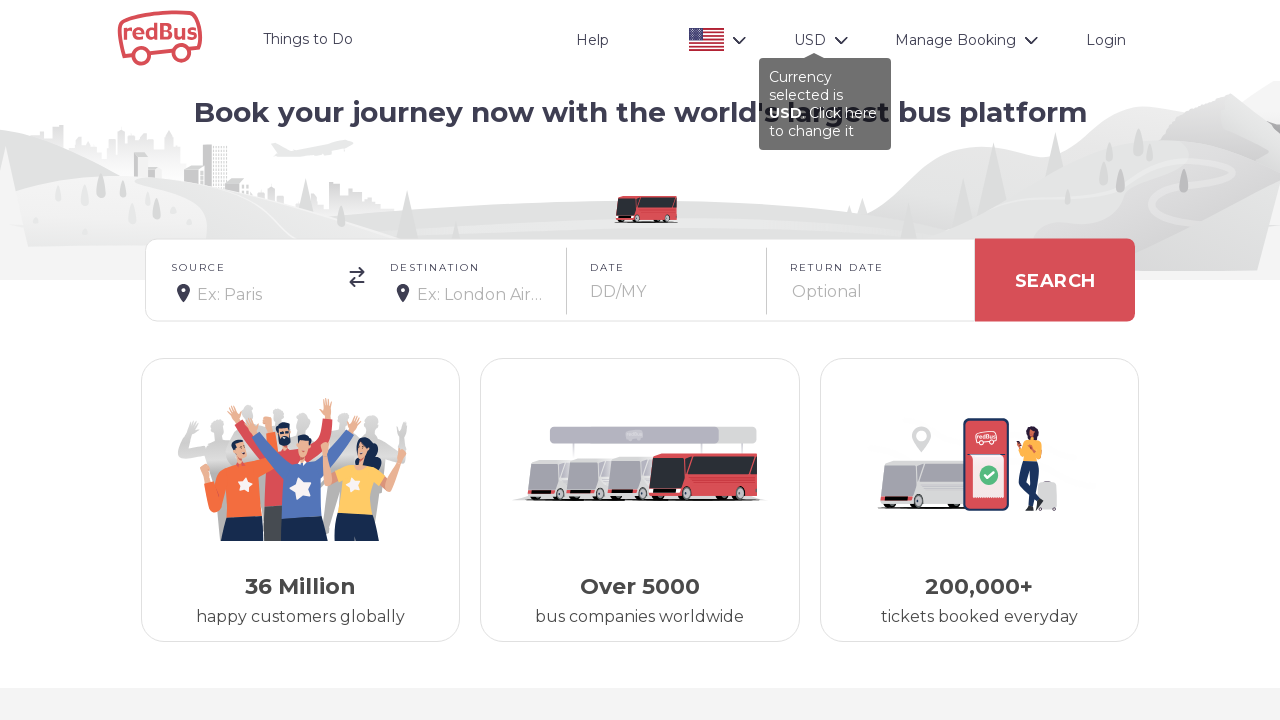

Clicked on the date/search input field at (669, 292) on input[class='rdc-db']
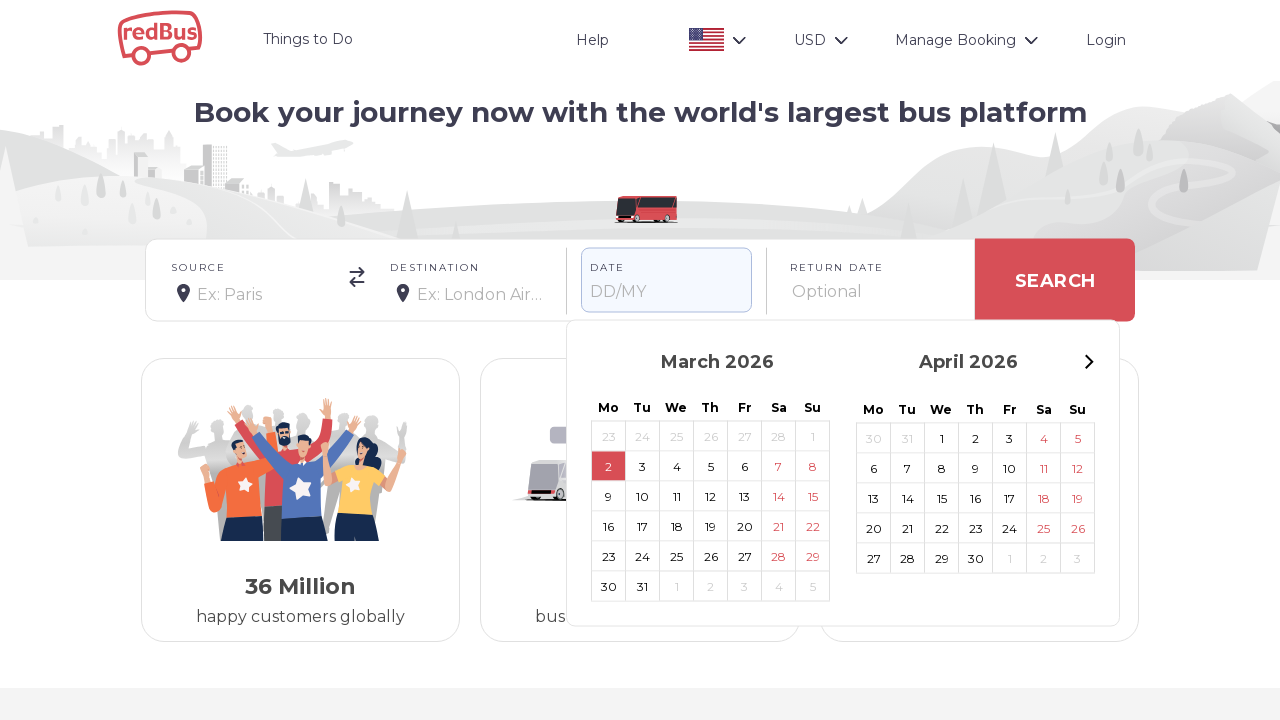

Waited for 2 seconds for elements to load
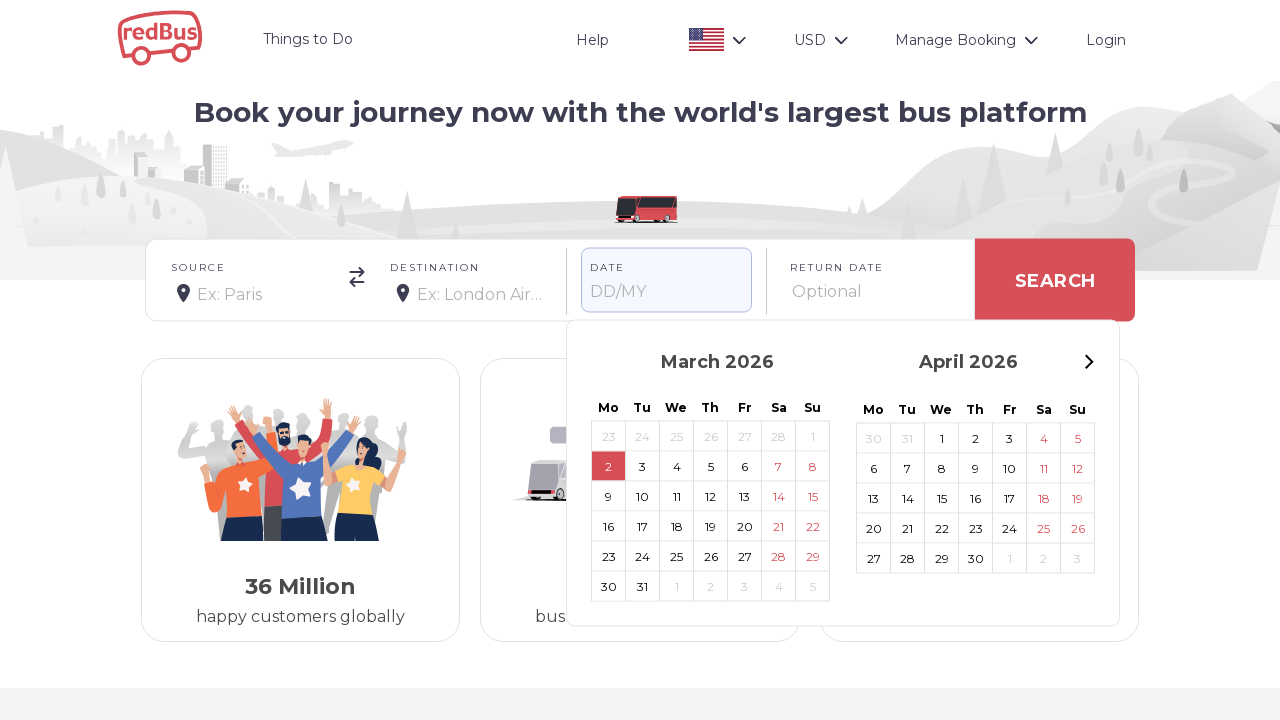

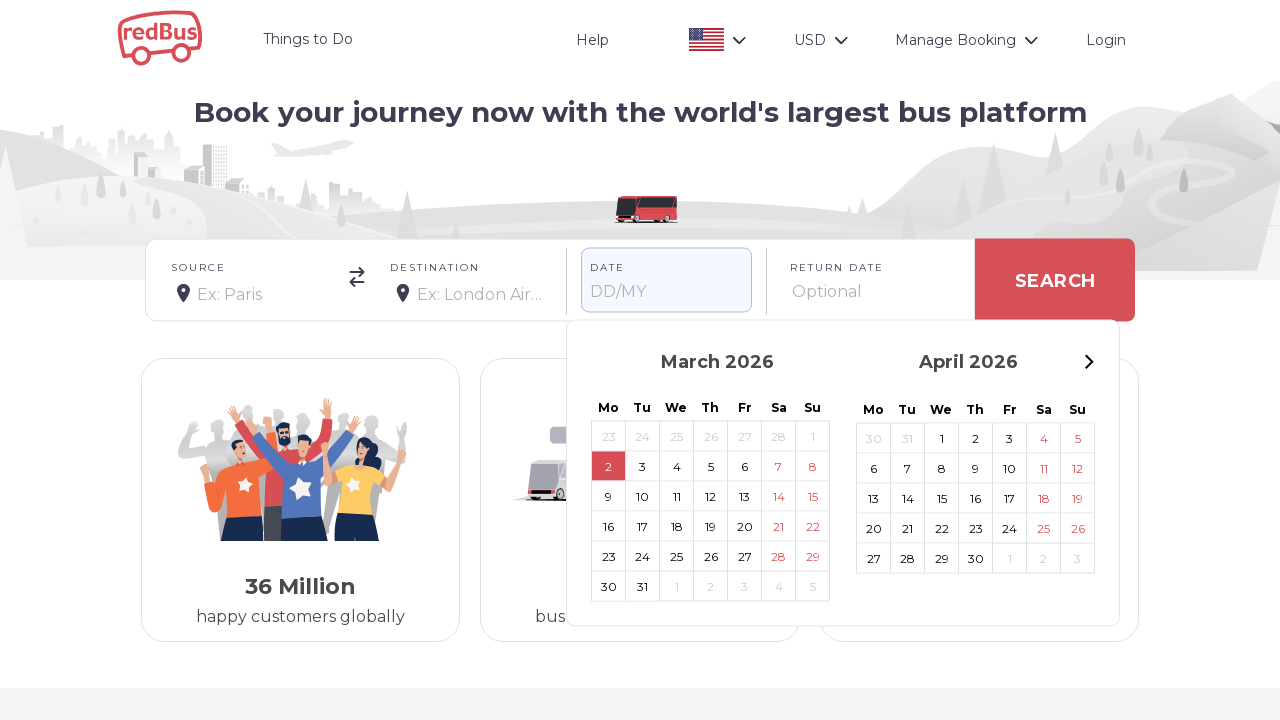